Navigates to browsermobility.com, clicks on the Docs link, then clicks on the MacStadium integration documentation link.

Starting URL: http://browsermobility.com/

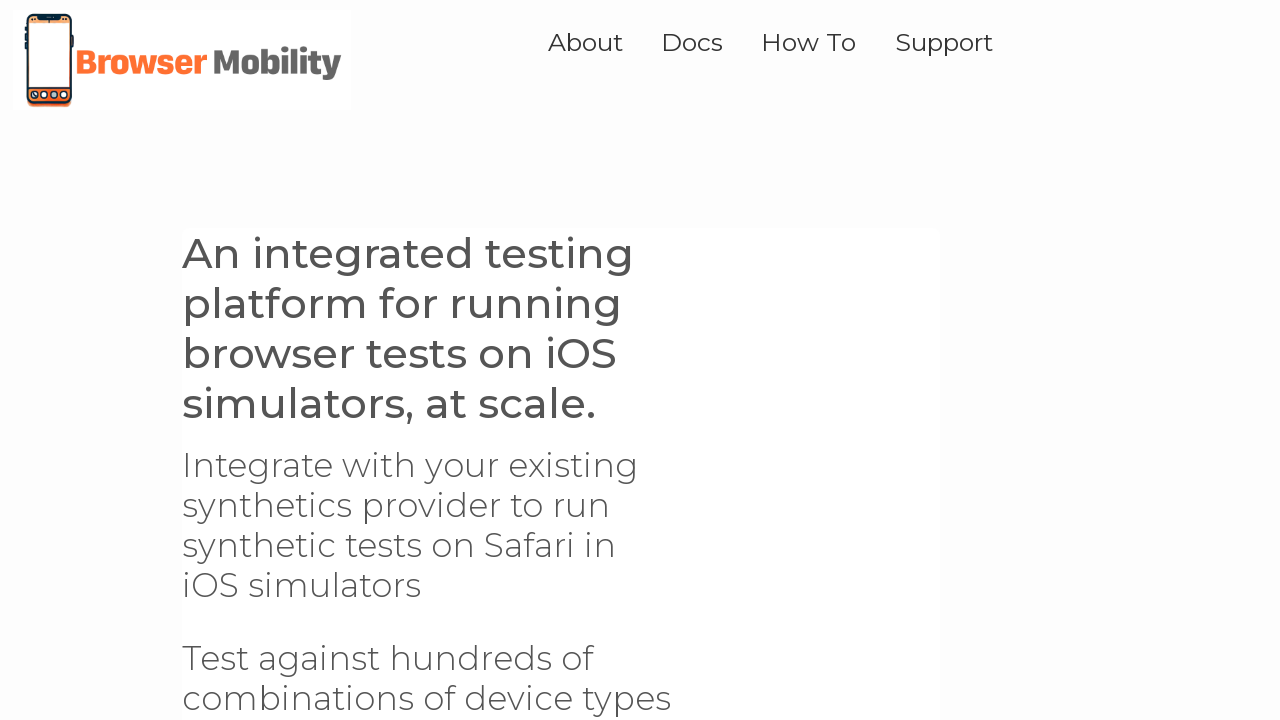

Waited for browsermobility.com home page to load
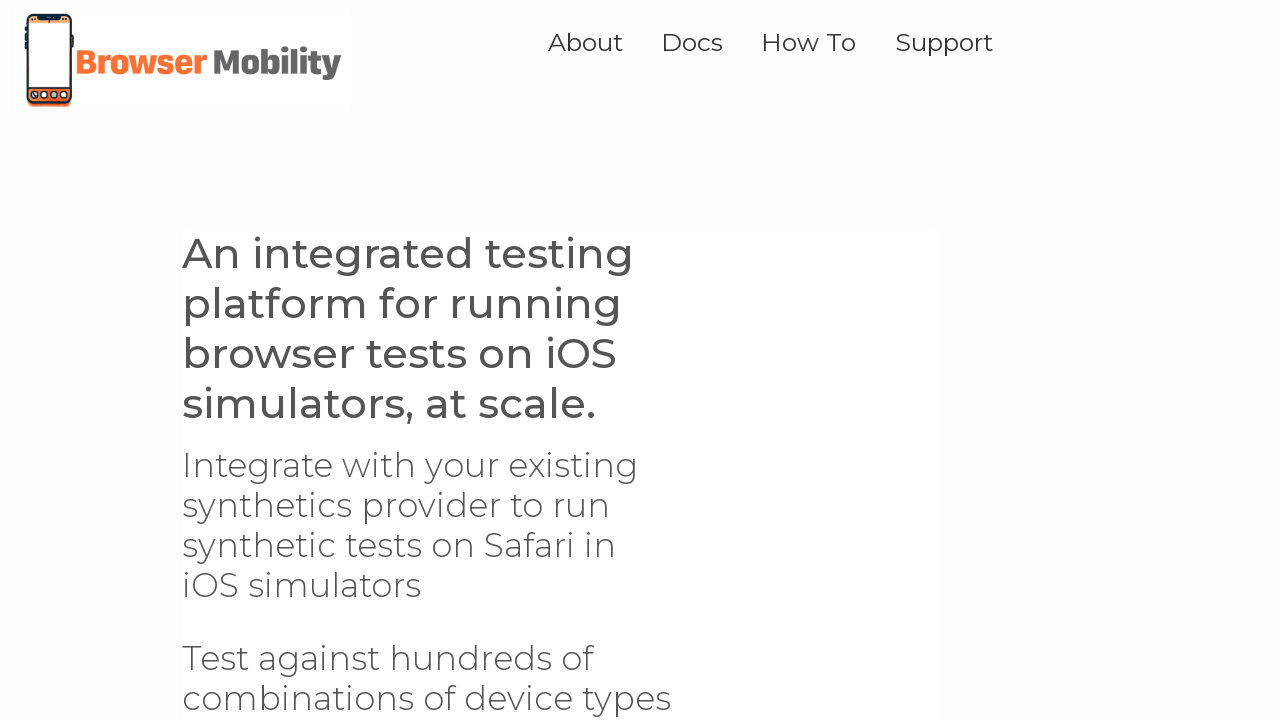

Clicked on Docs link at (692, 42) on text=Docs
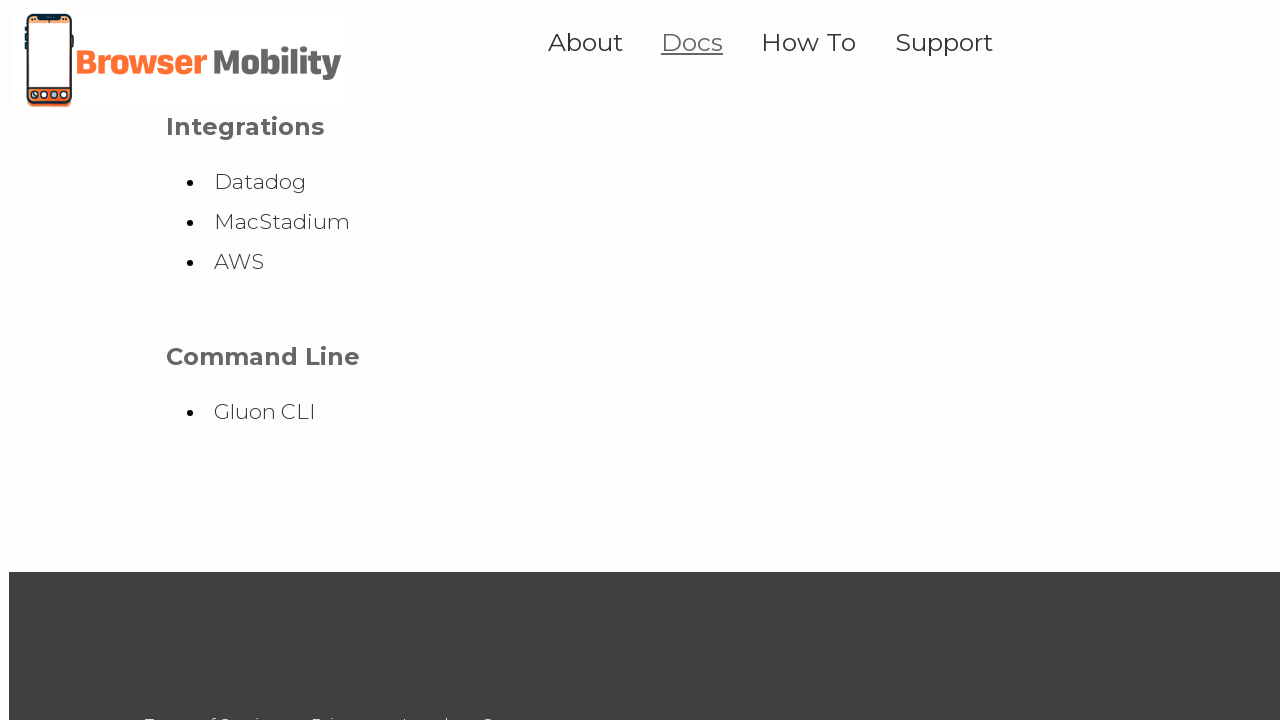

Waited for docs page to load
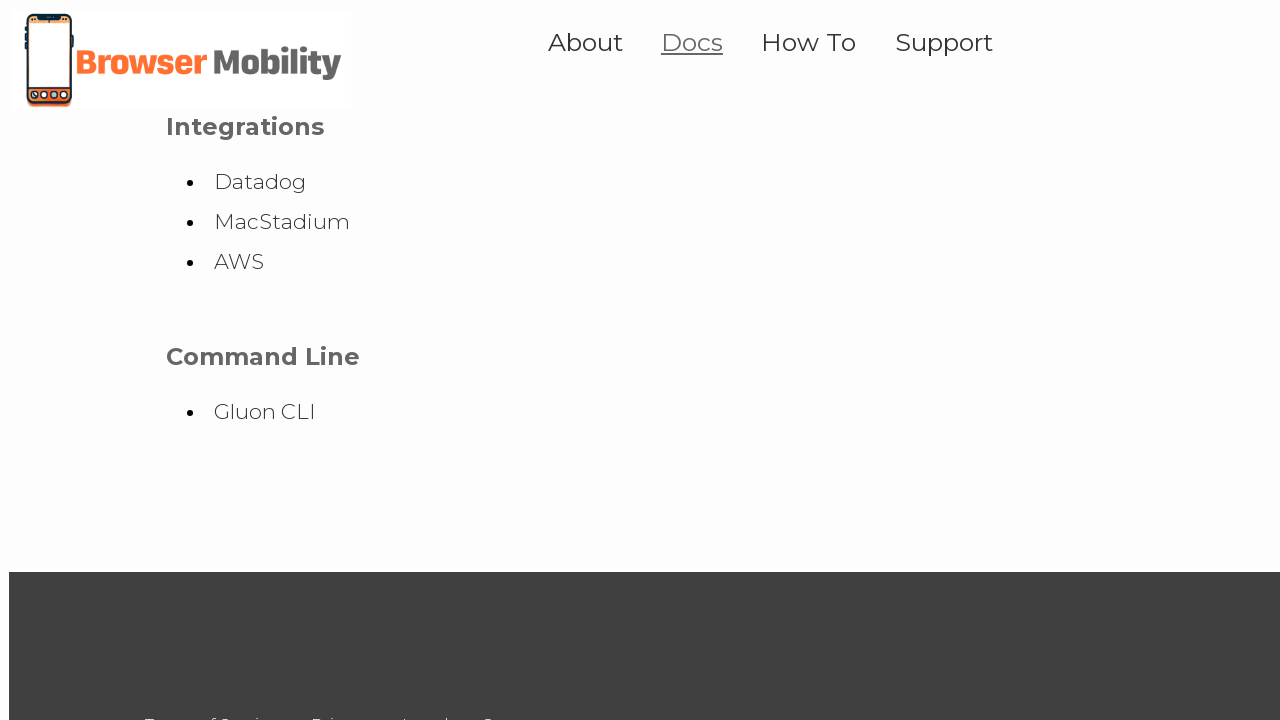

Clicked on MacStadium integration documentation link at (282, 222) on text=MacStadium
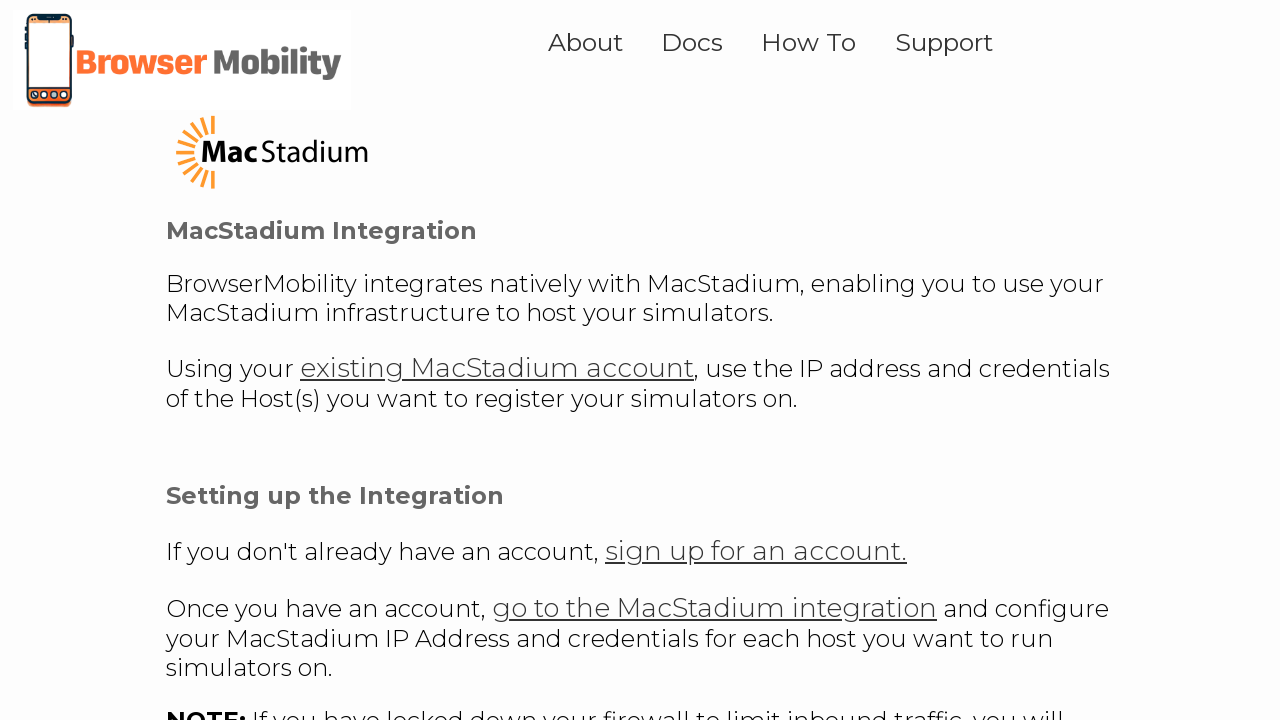

Waited for MacStadium documentation page to load
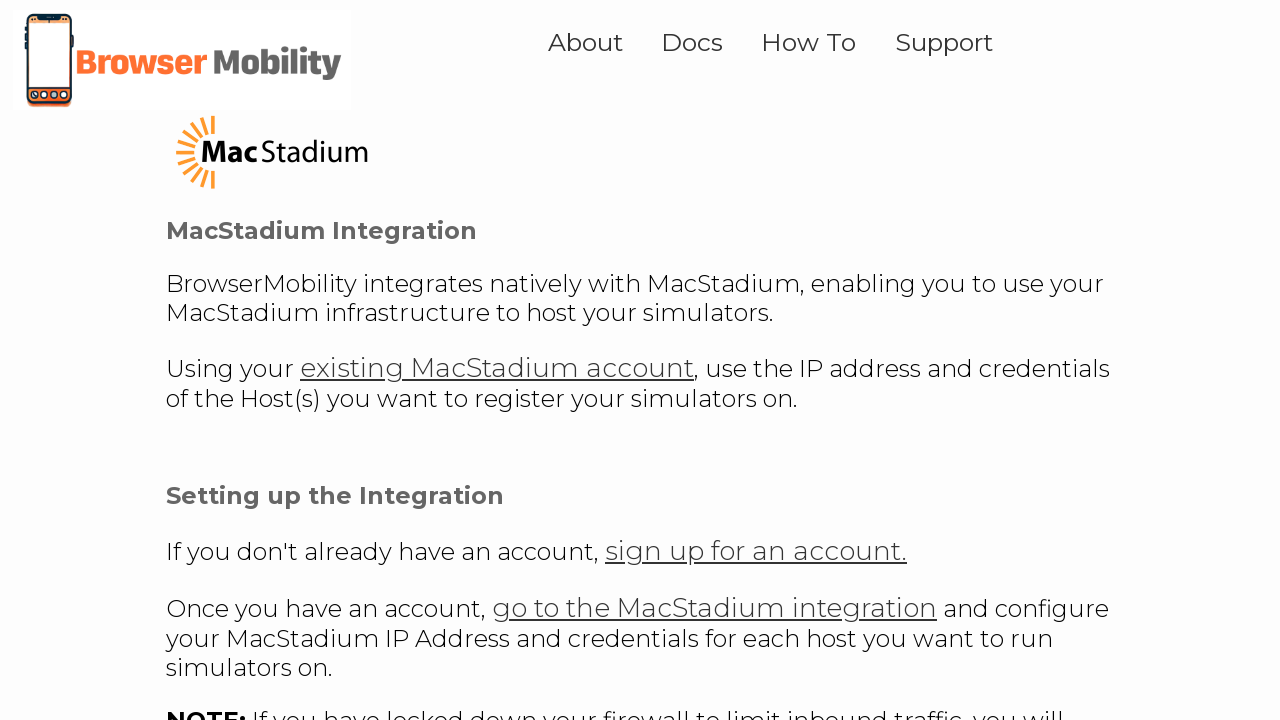

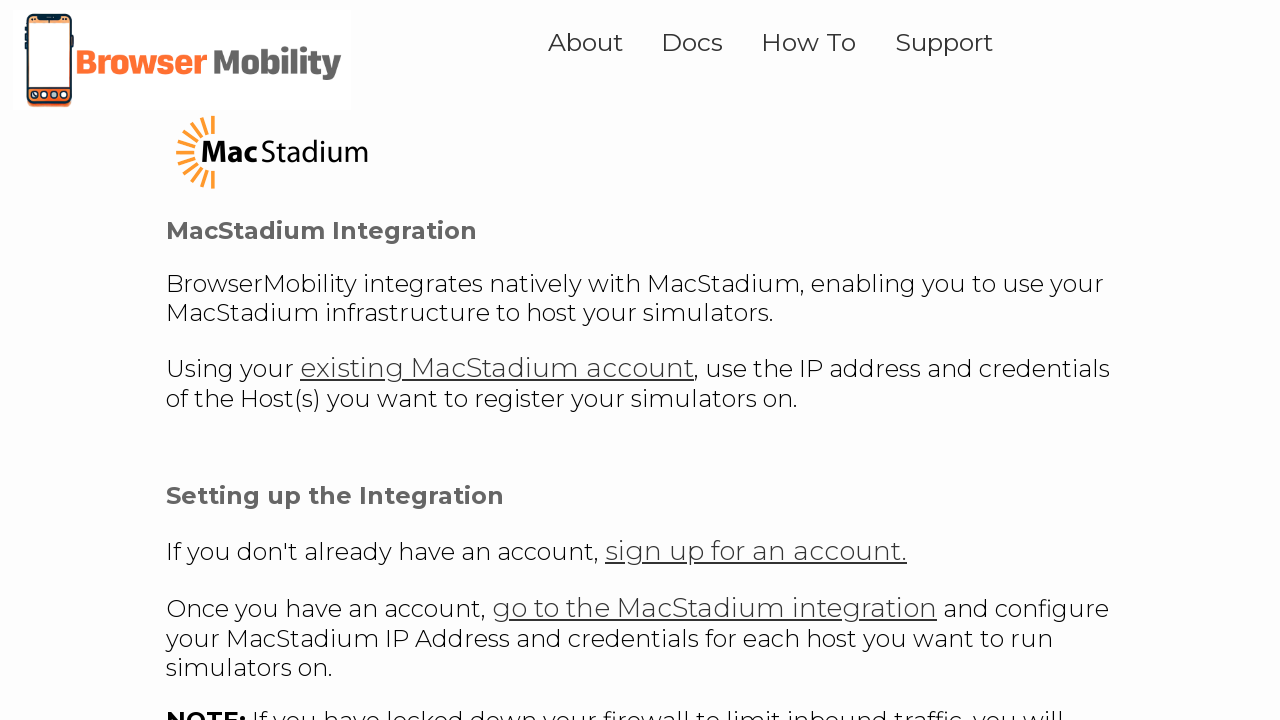